Tests a registration form by filling in required fields (name, surname, email, phone, address) and verifying that a success message appears after submission.

Starting URL: http://suninjuly.github.io/registration1.html

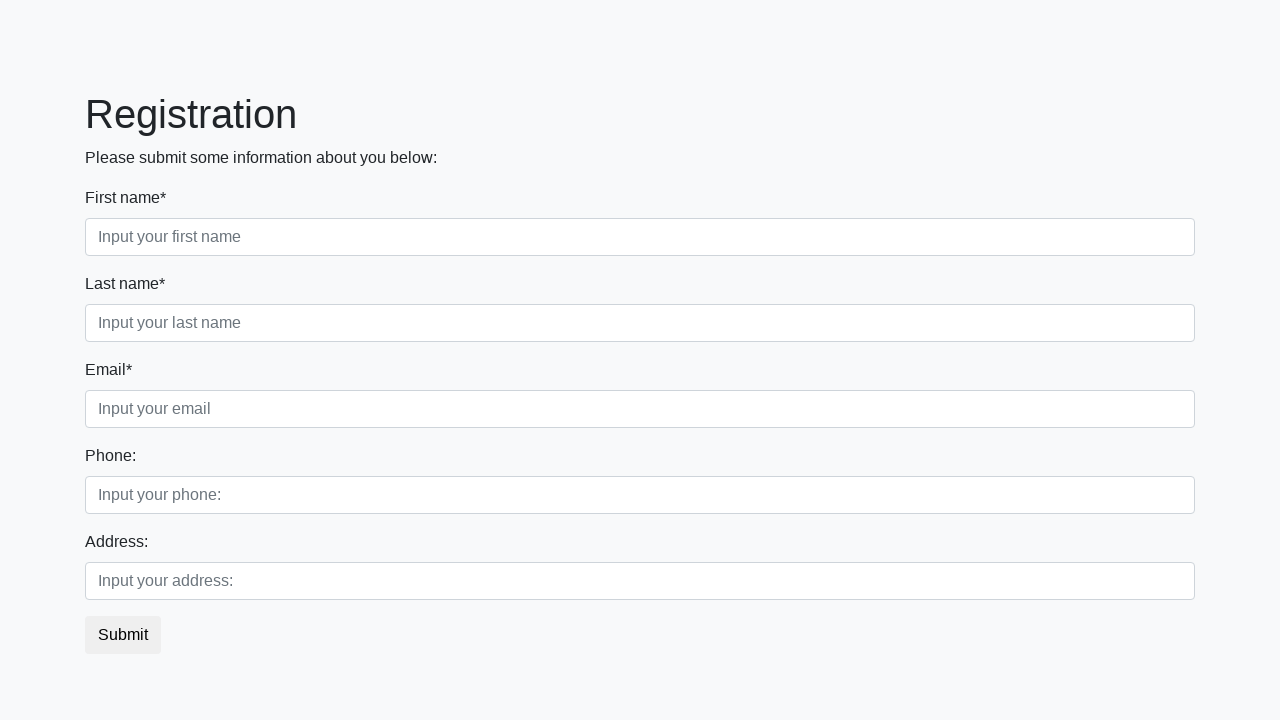

Filled first name field with 'John' on .first_block > .first_class > input
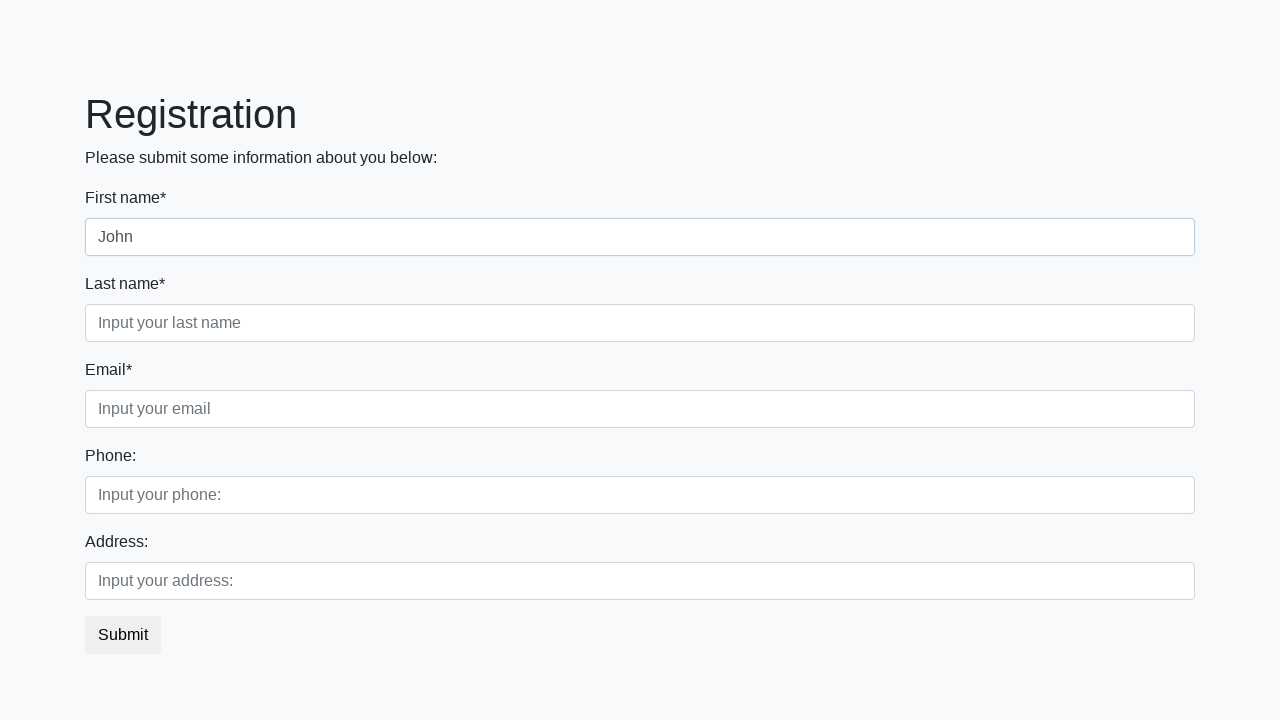

Filled last name field with 'Smith' on .first_block > .second_class > input
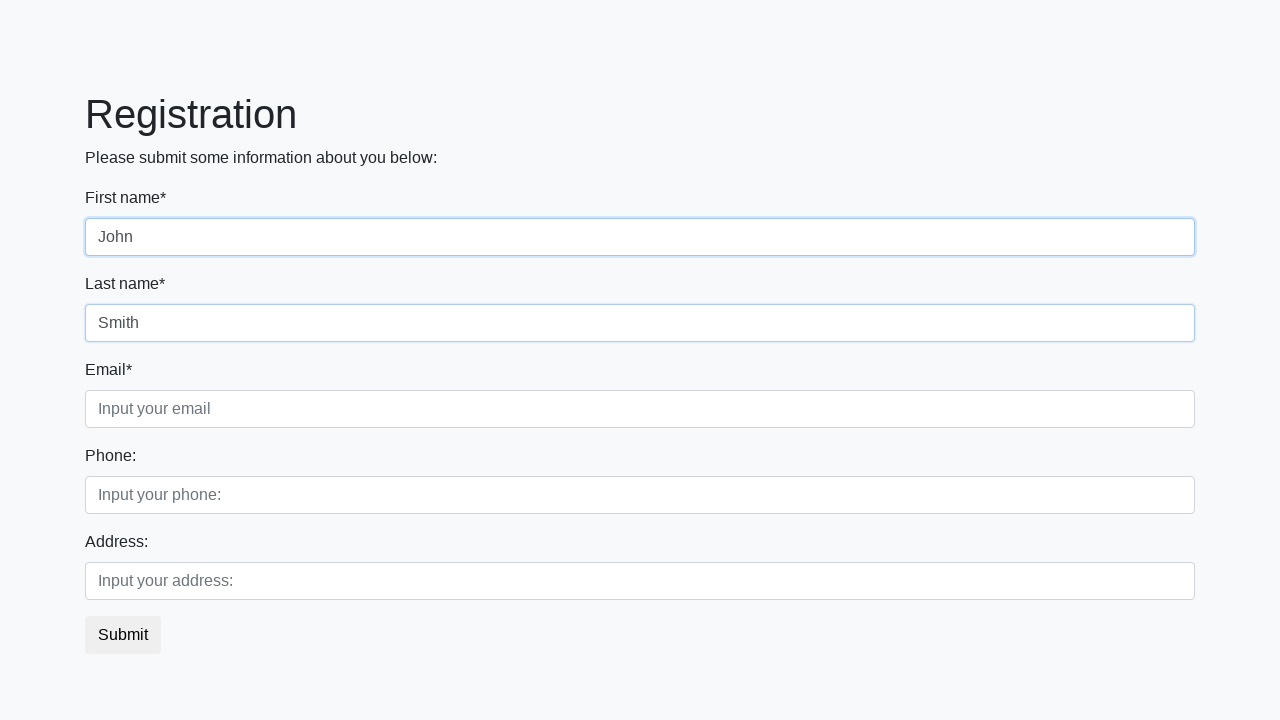

Filled email field with 'john.smith@example.com' on .first_block > .third_class > input
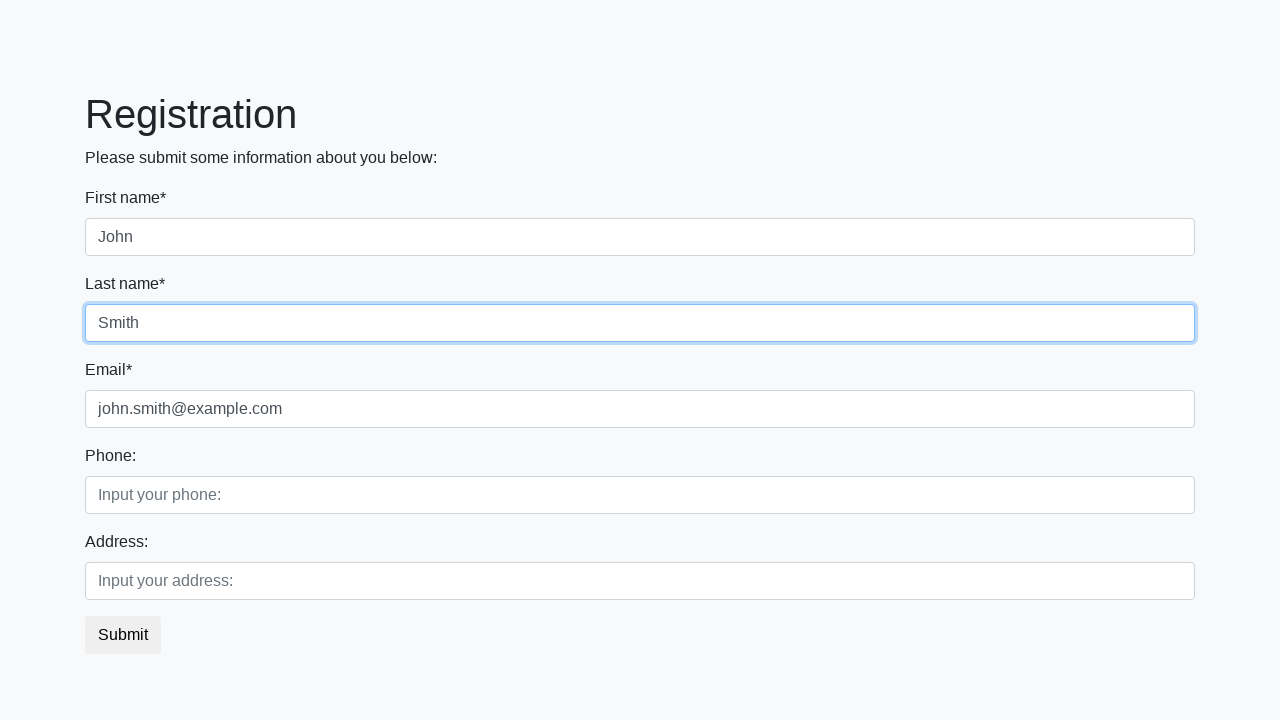

Filled phone field with '+1 555 123 4567' on .second_block > .first_class > input
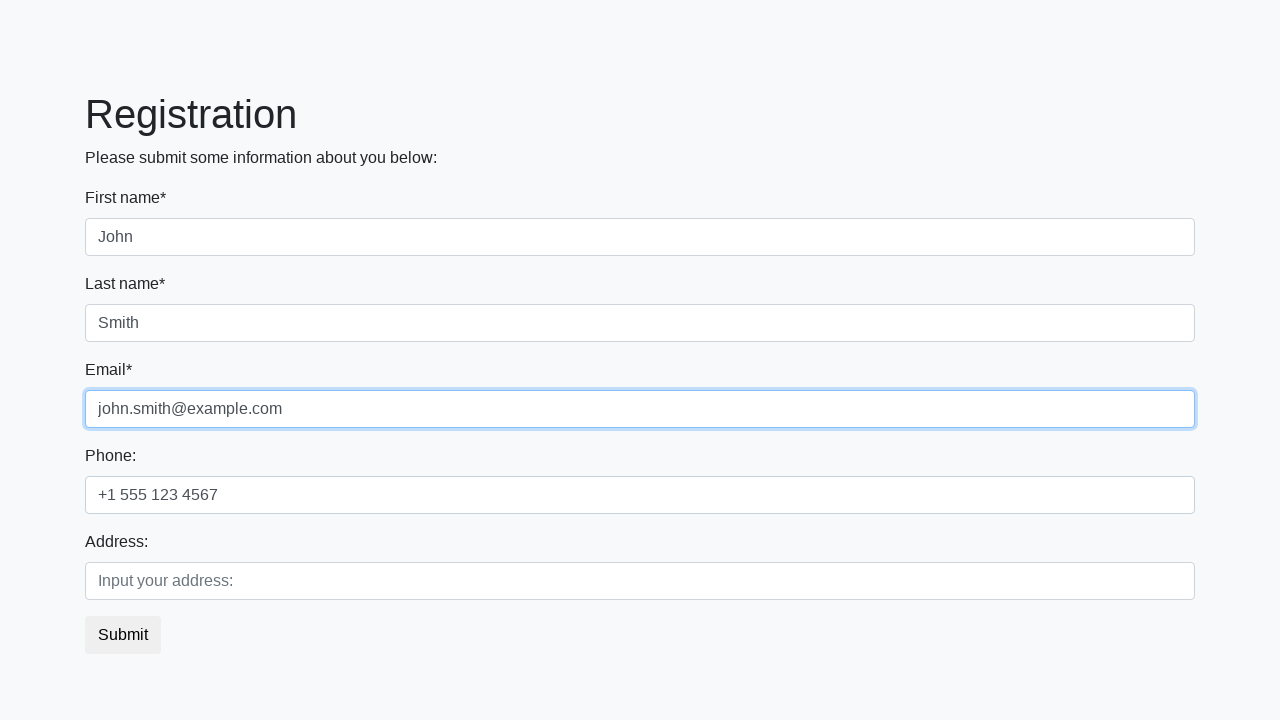

Filled address field with '123 Main Street, New York' on .second_block > .second_class > input
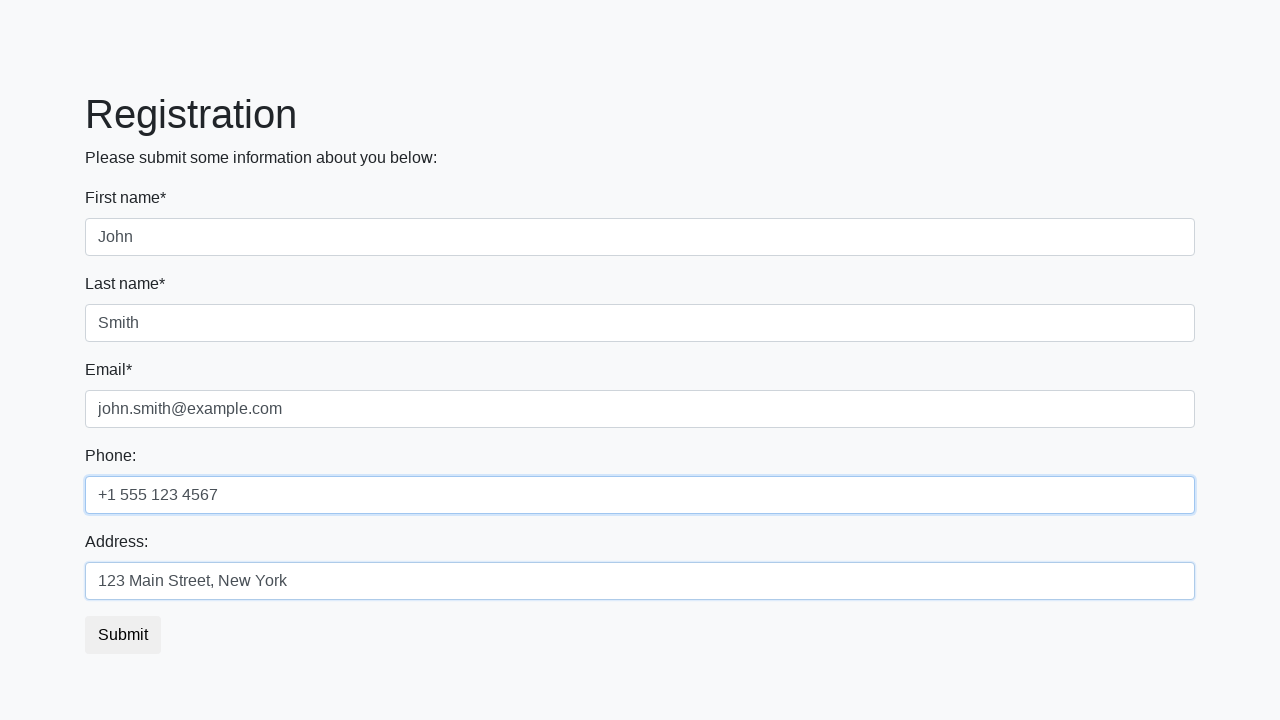

Clicked submit button to register at (123, 635) on .btn
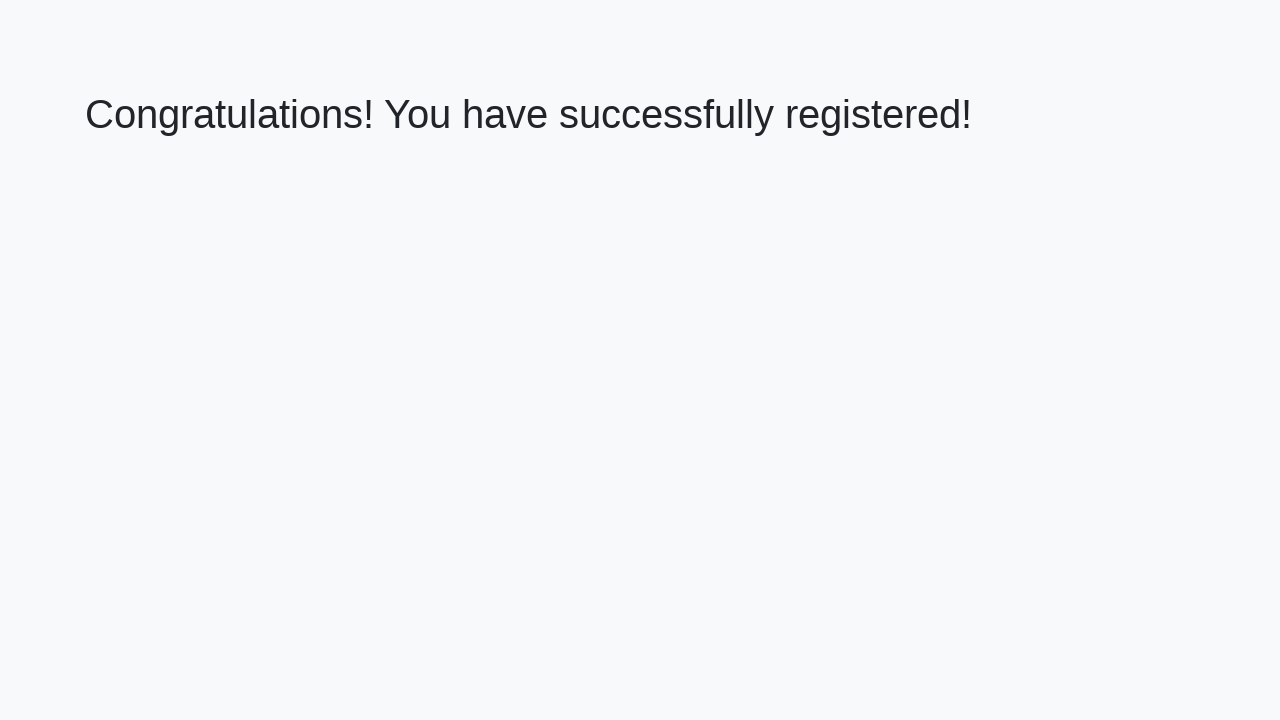

Success message h1 element loaded
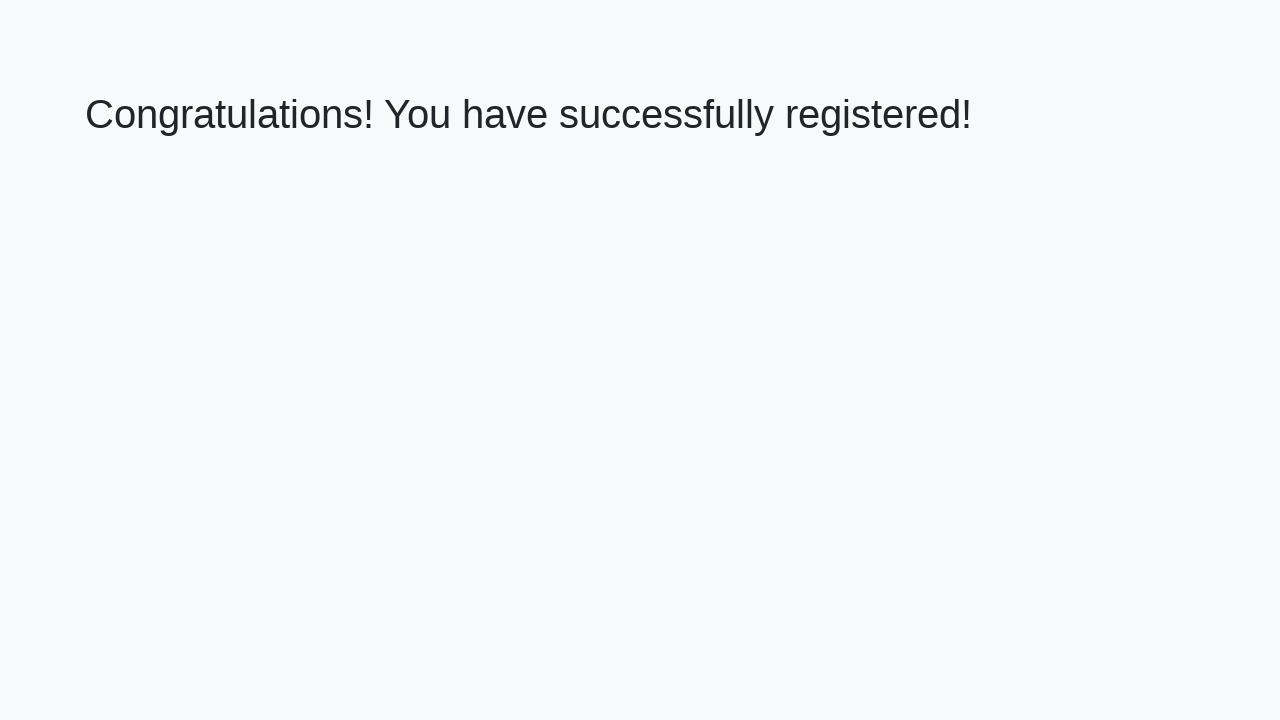

Retrieved success message: 'Congratulations! You have successfully registered!'
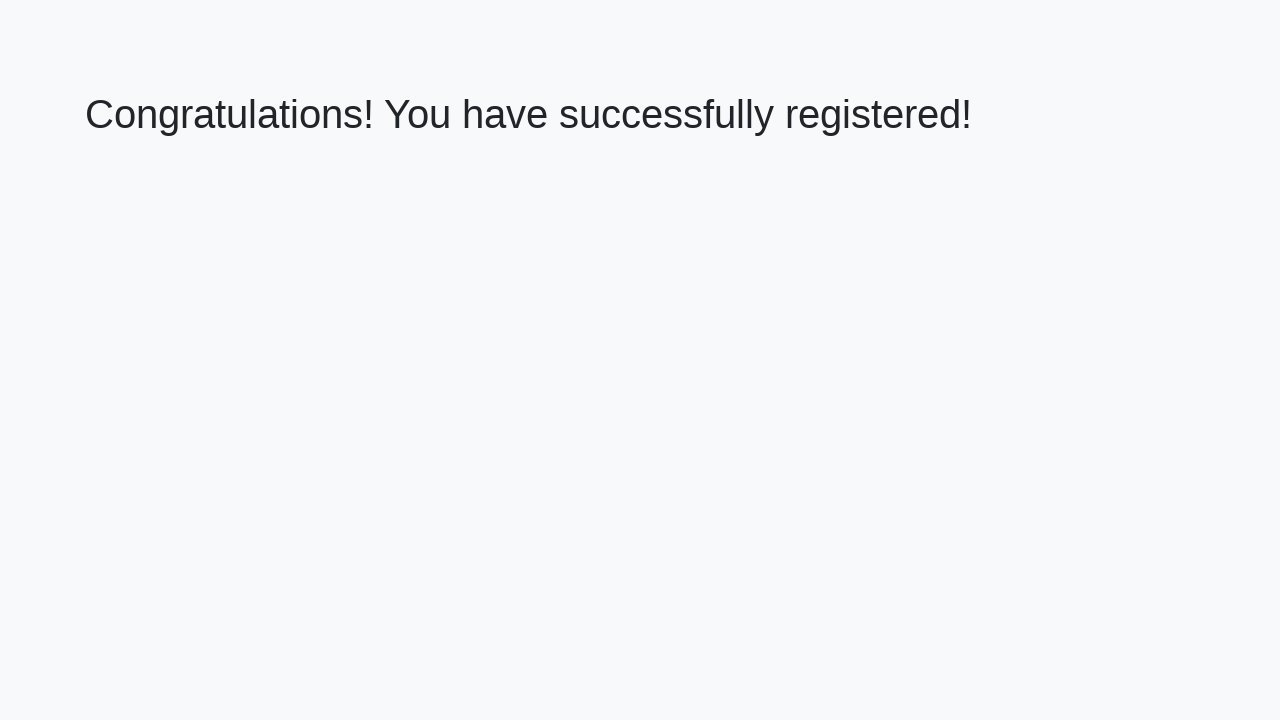

Verified success message matches expected text
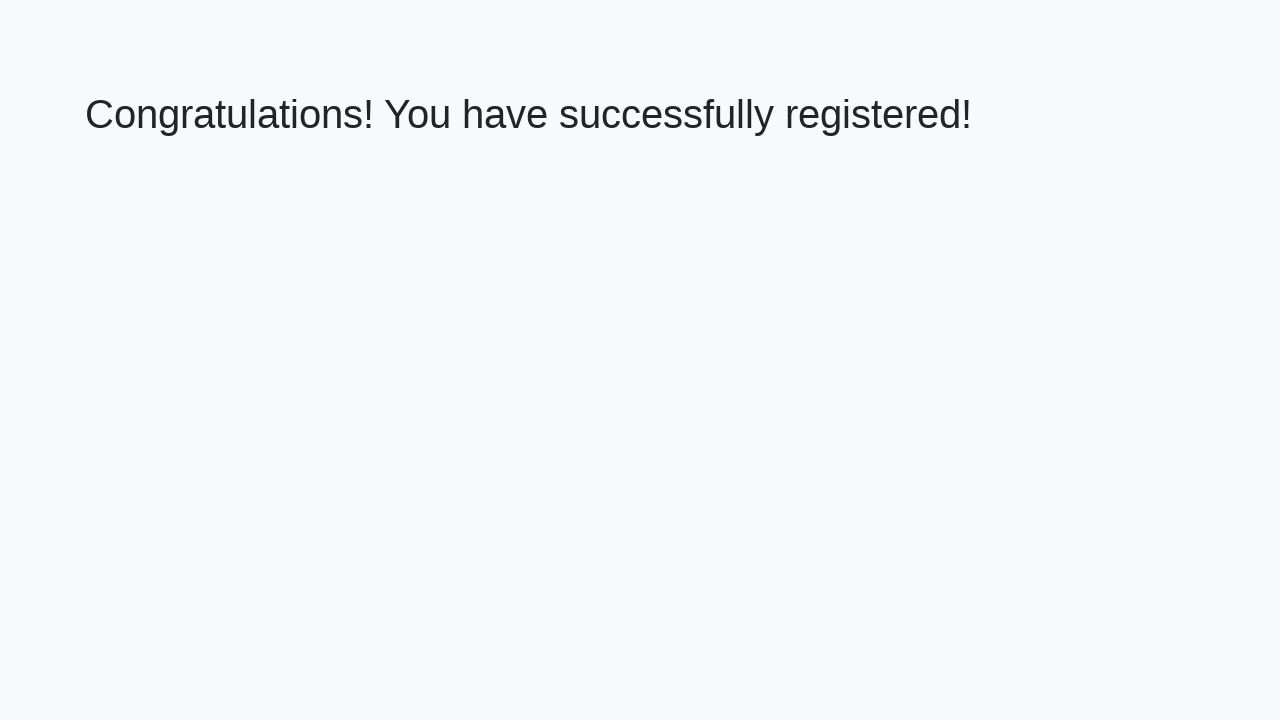

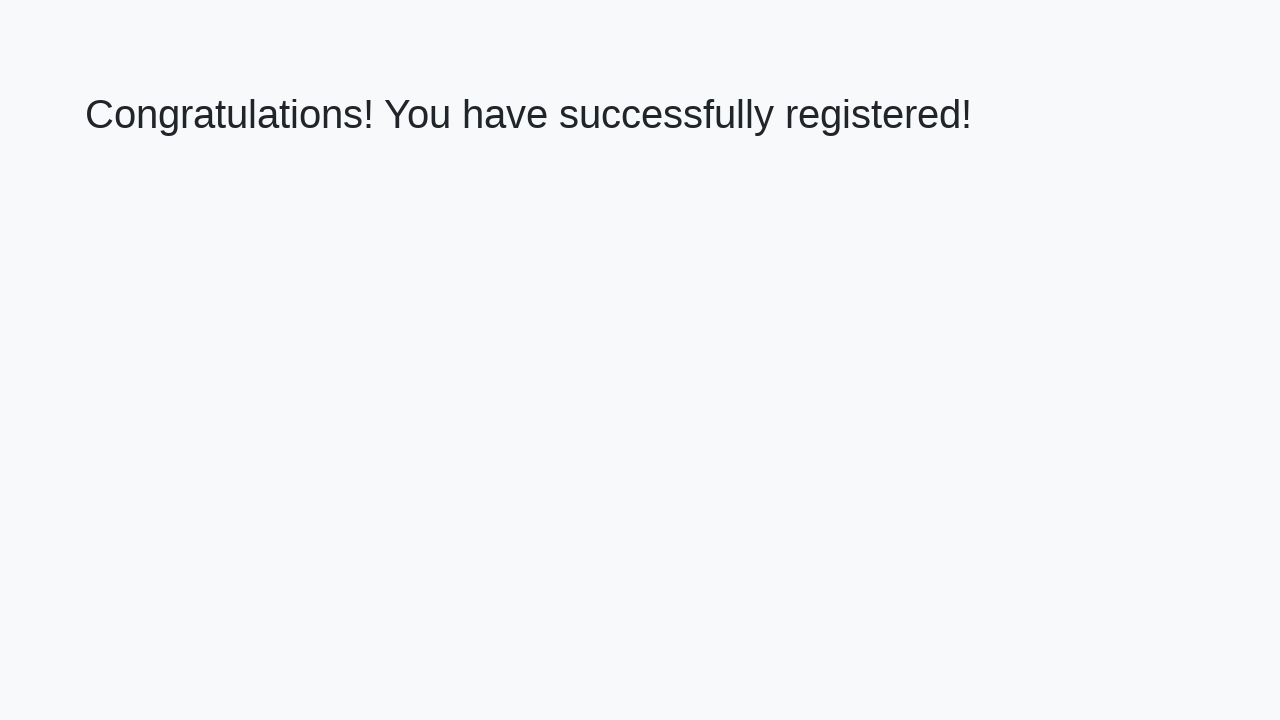